Tests bank selection dropdown functionality by iterating through and selecting different banks from the dropdown menu

Starting URL: https://indialends.com/IFSC/axis-bank

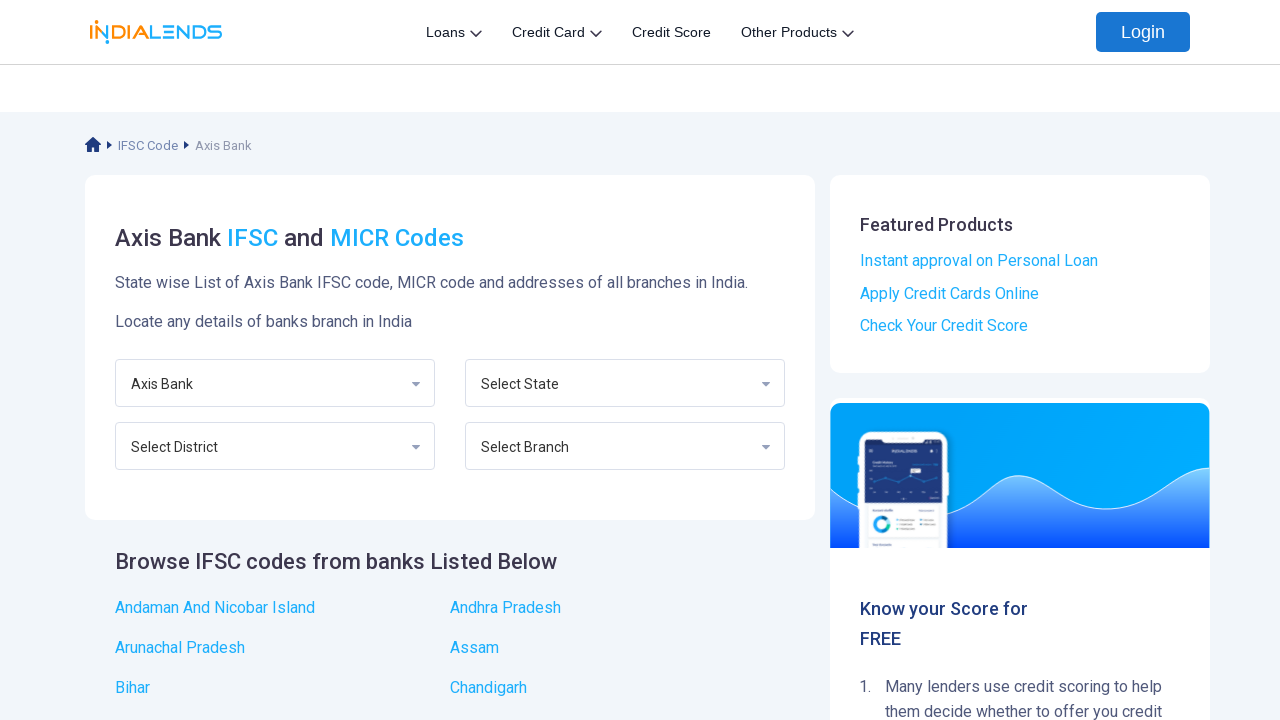

Selected 'Allahabad Bank' from bank dropdown on select#ddlBank
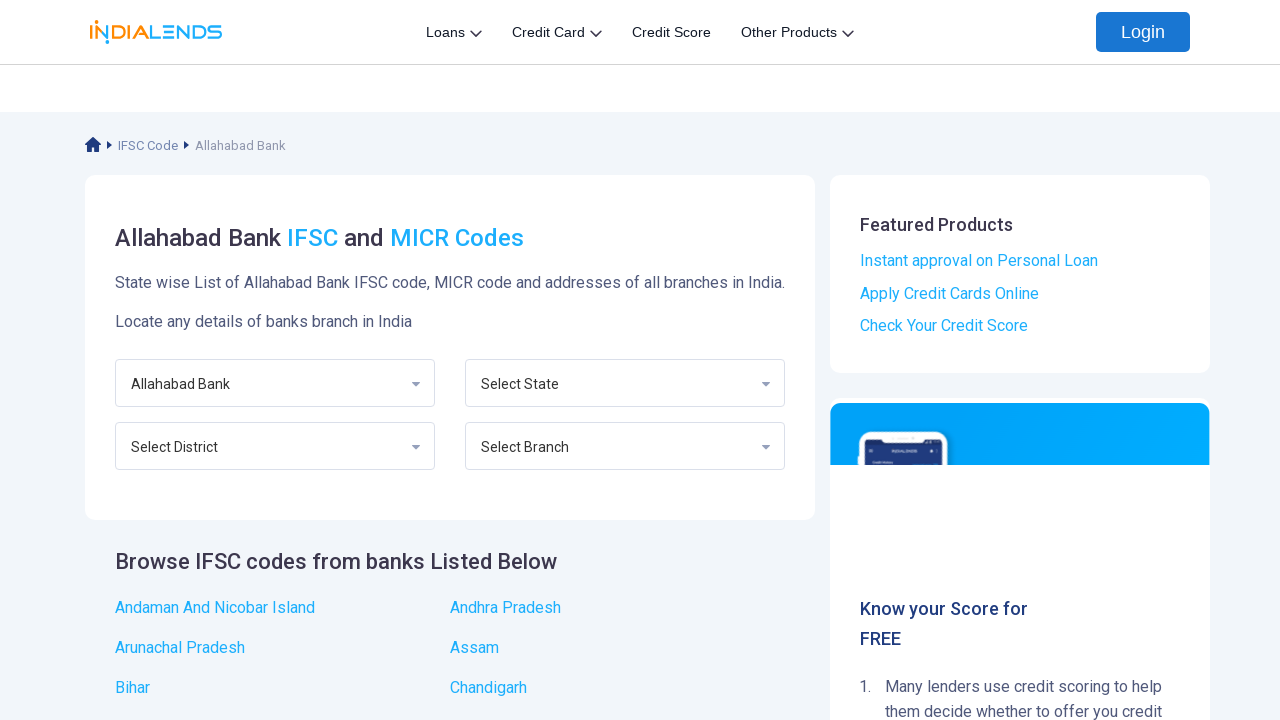

Waited for 'Allahabad Bank' selection to process
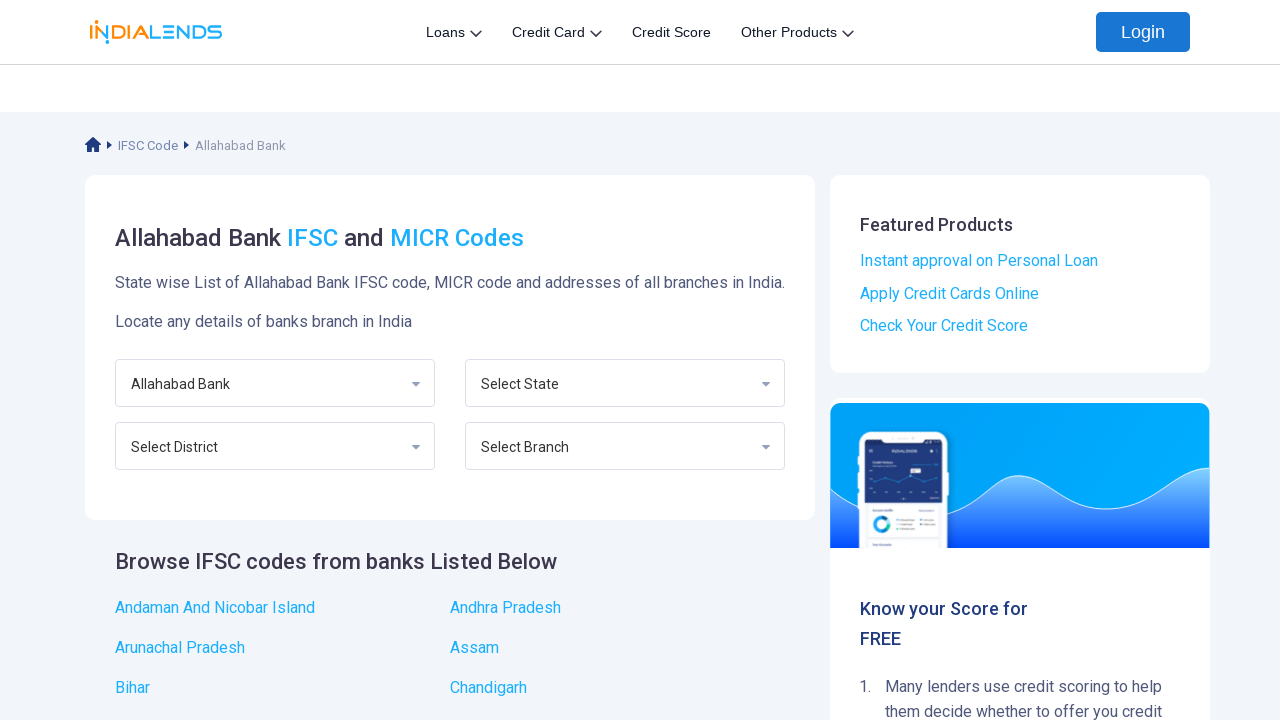

Selected 'Andhra Bank' from bank dropdown on select#ddlBank
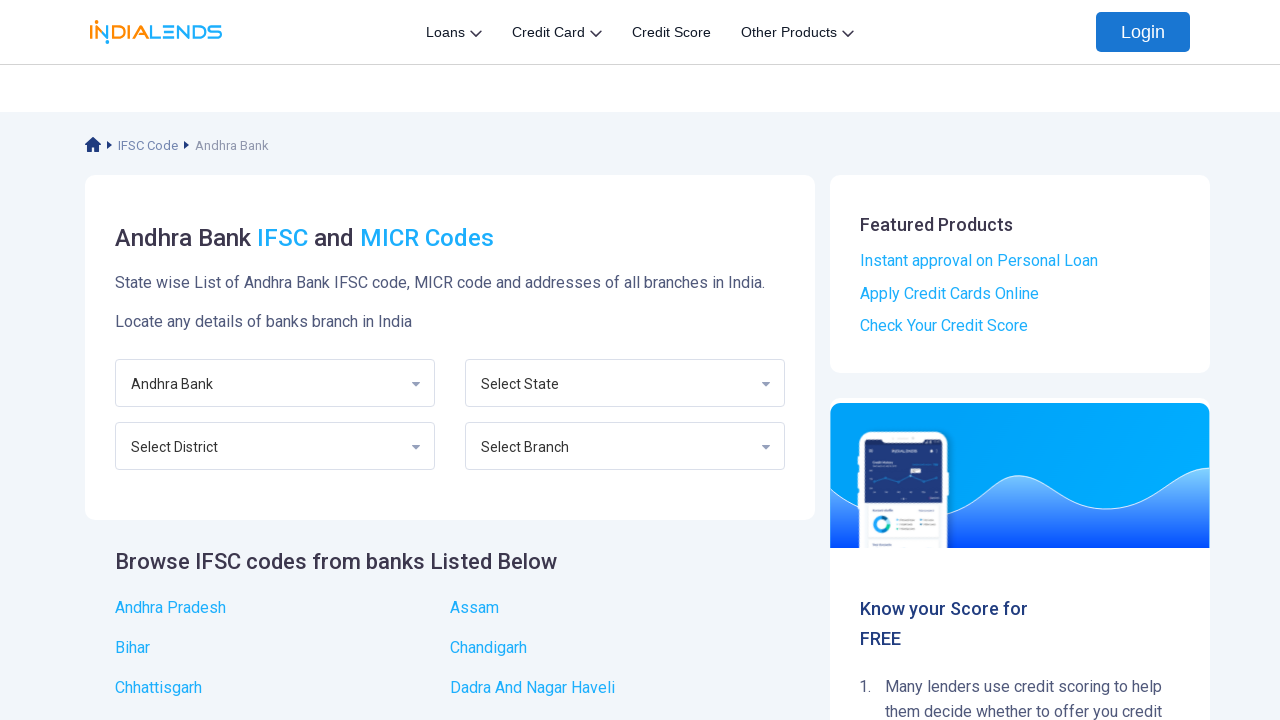

Waited for 'Andhra Bank' selection to process
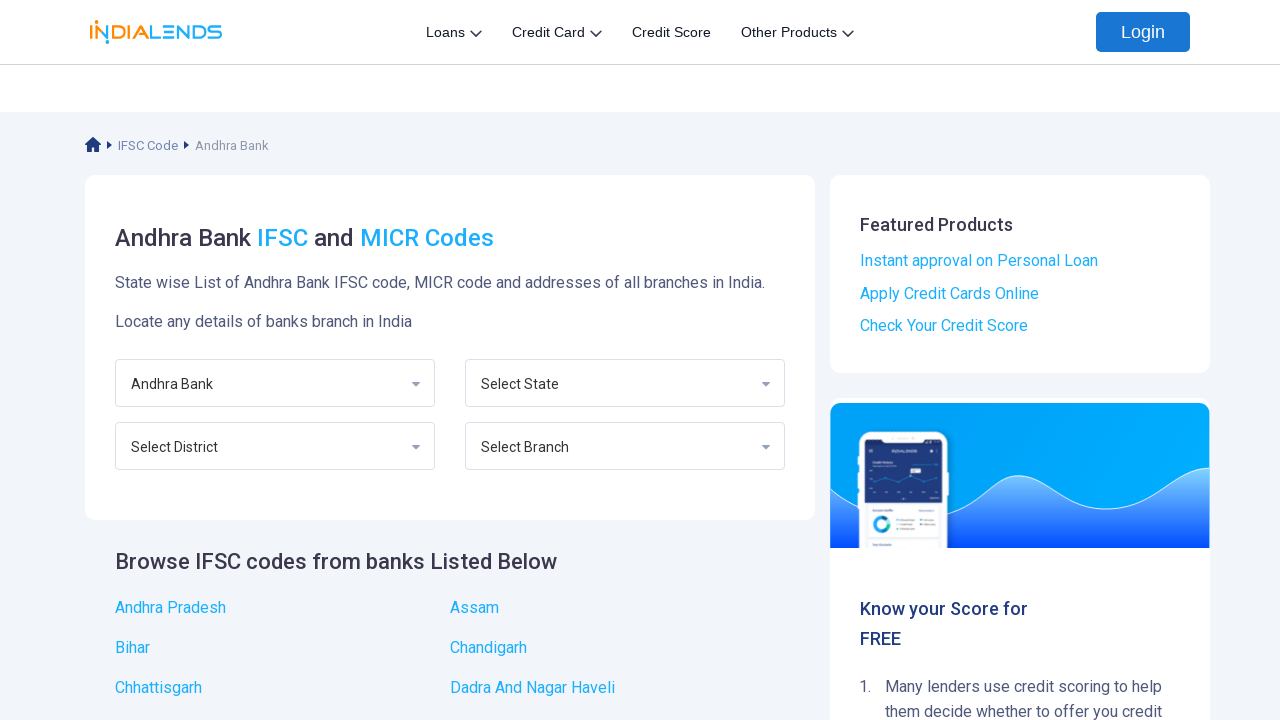

Selected 'Axis Bank' from bank dropdown on select#ddlBank
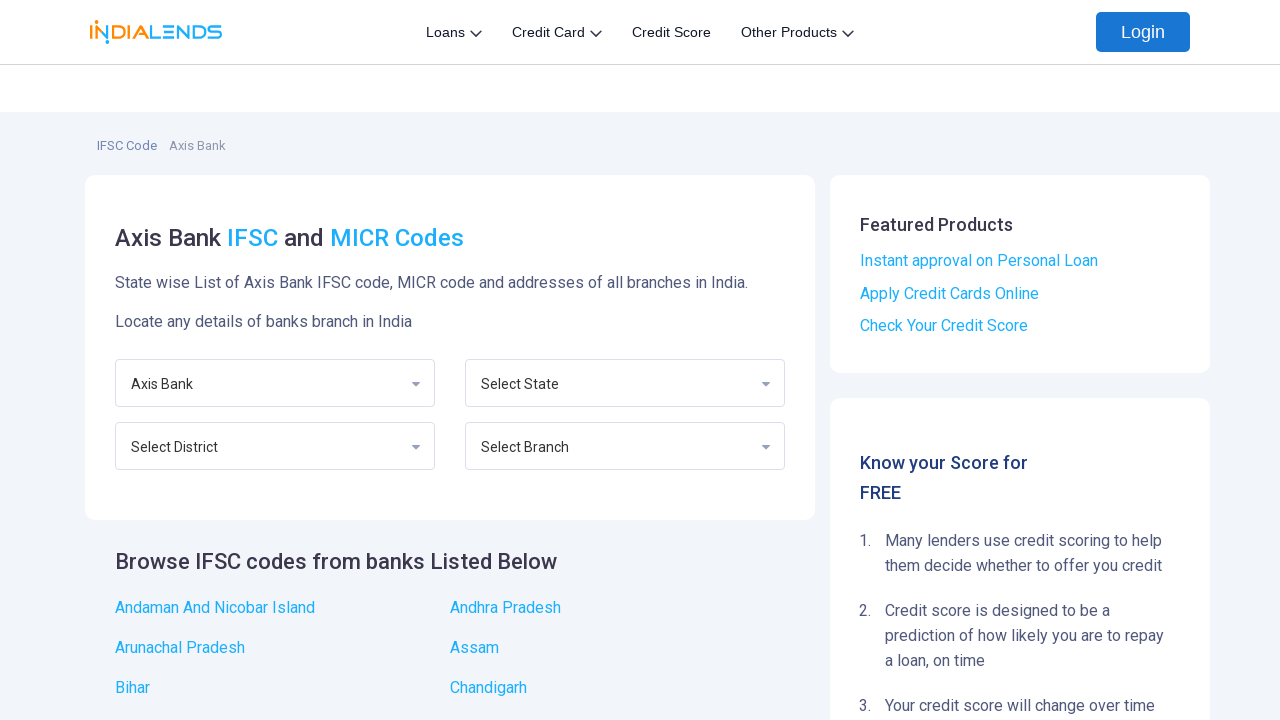

Waited for 'Axis Bank' selection to process
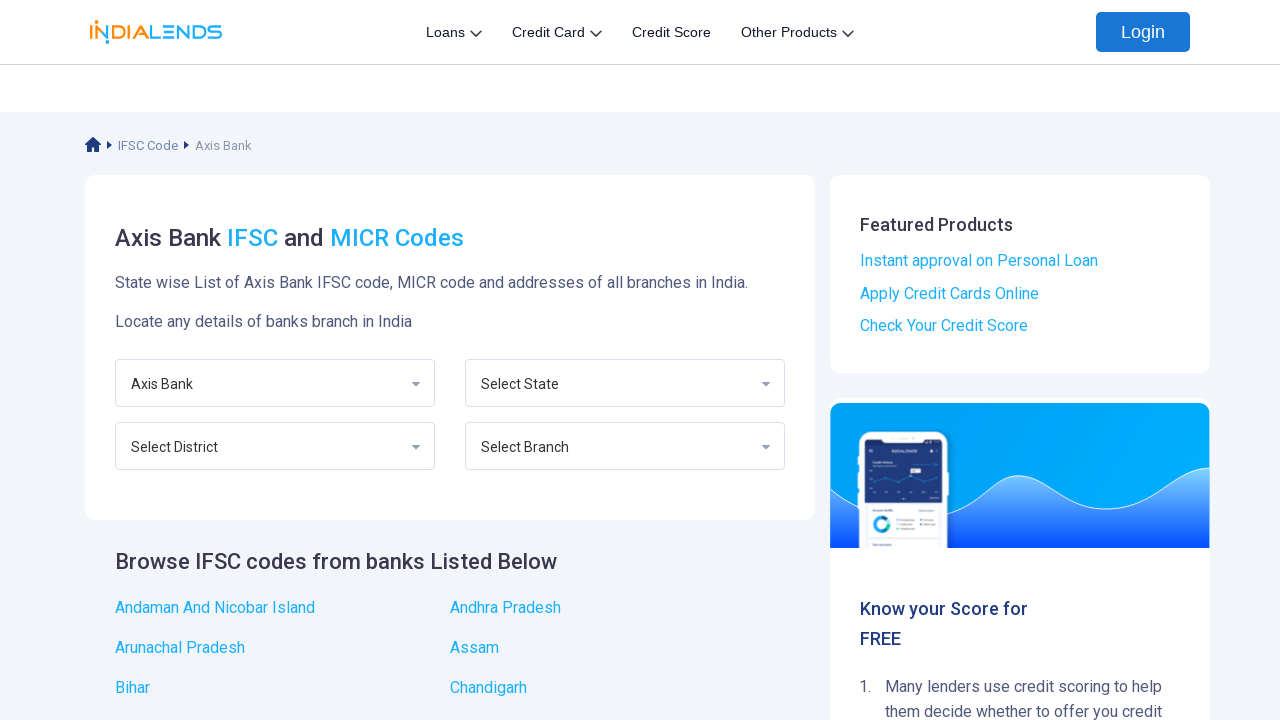

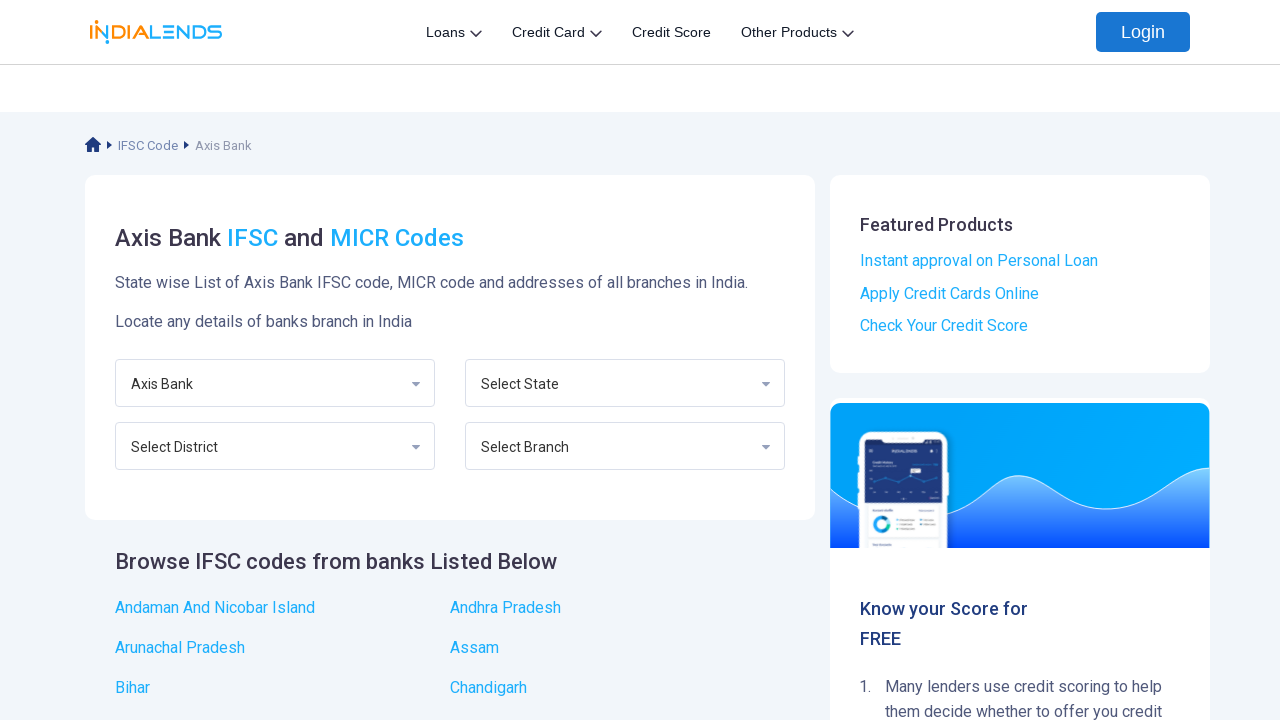